Tests the jQuery UI Selectable widget by navigating to the demo page, clicking the Selectable link, switching to the iframe, and performing click-and-hold actions on multiple list items to select them.

Starting URL: https://jqueryui.com/

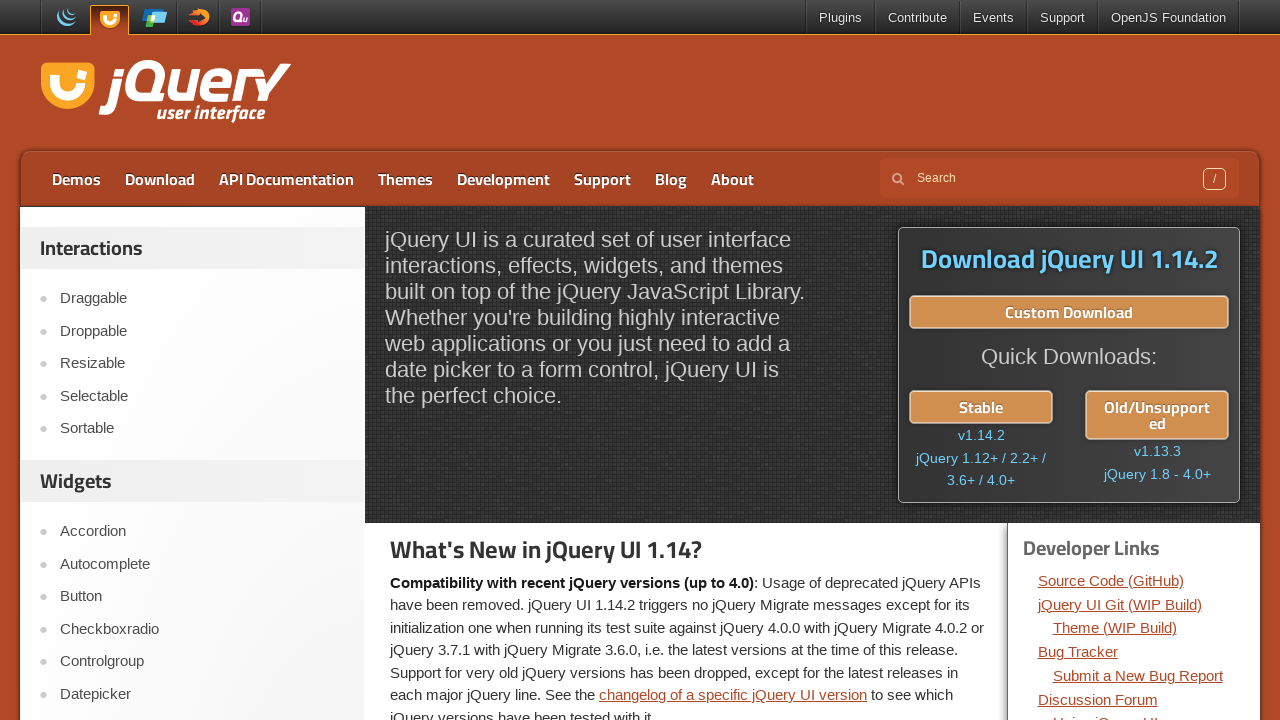

Set viewport to 1920x1080
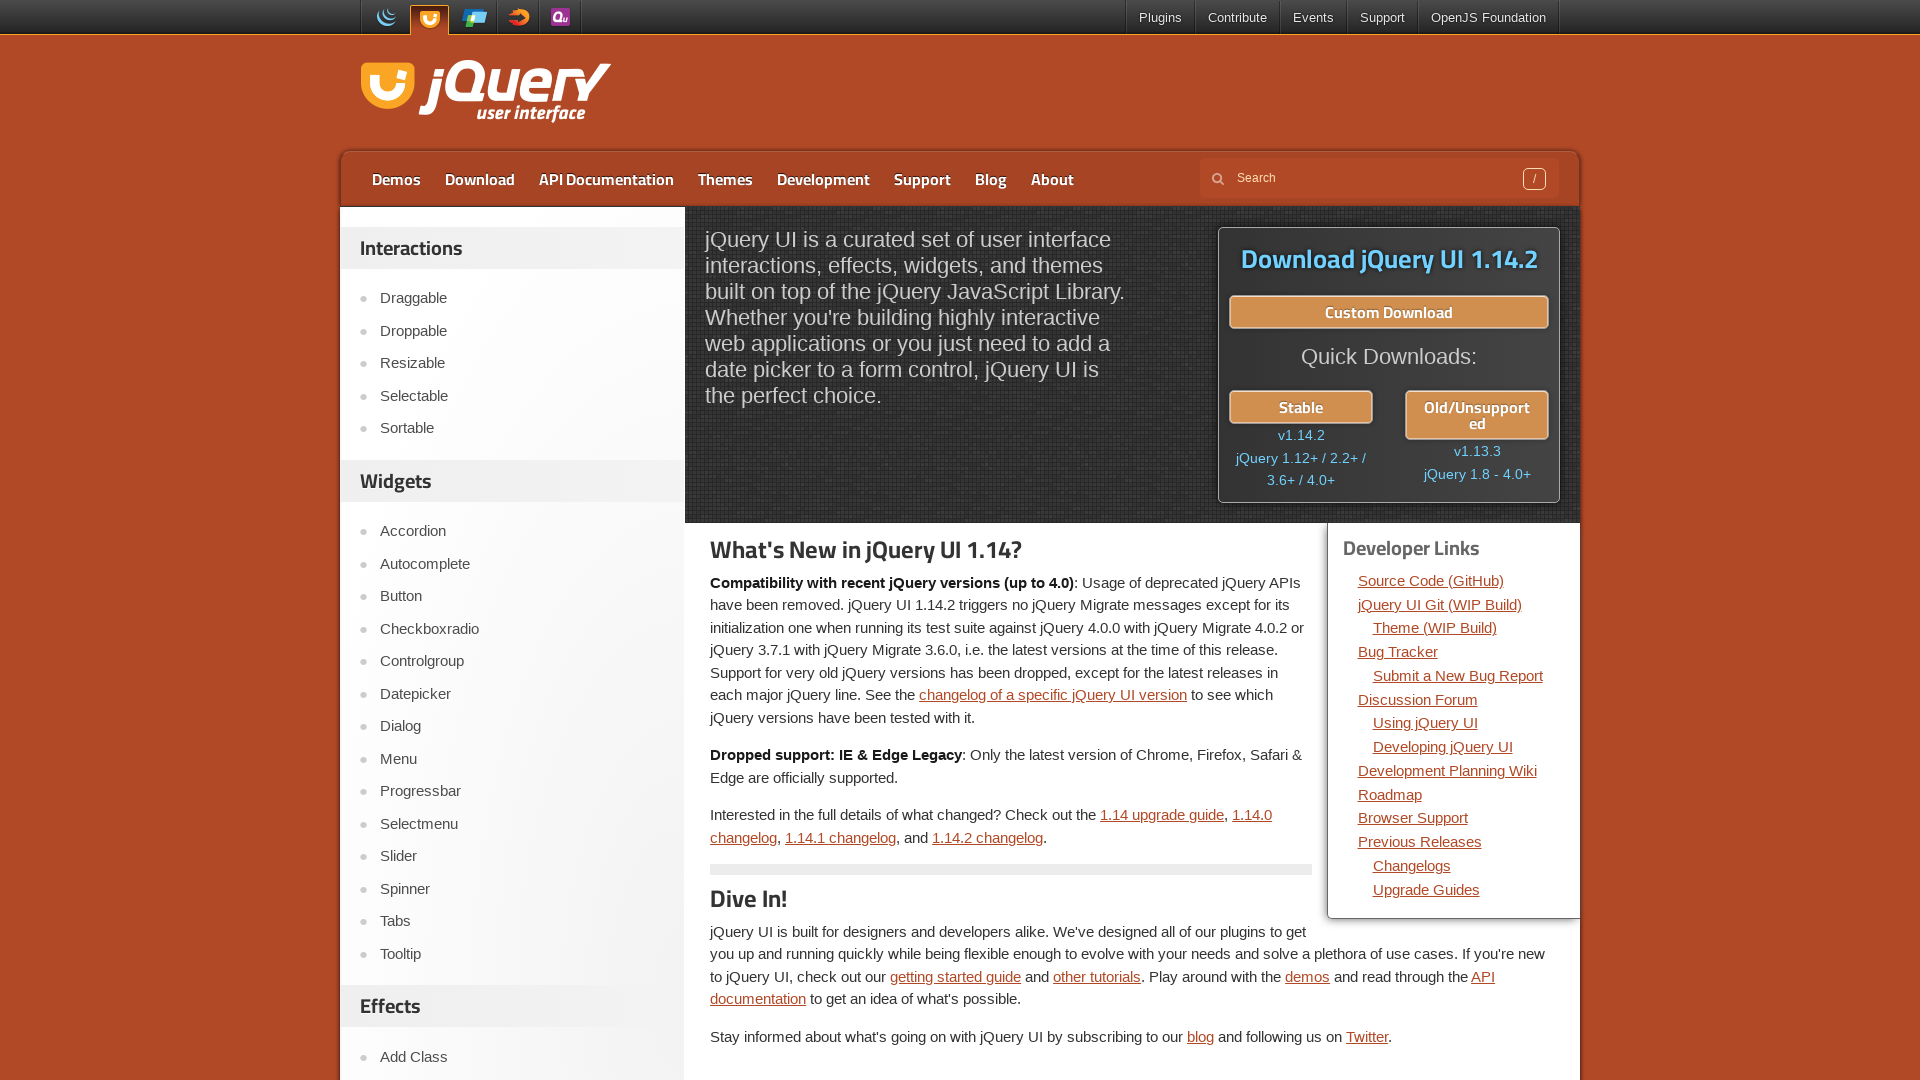

Clicked on the Selectable link at (522, 396) on text=Selectable
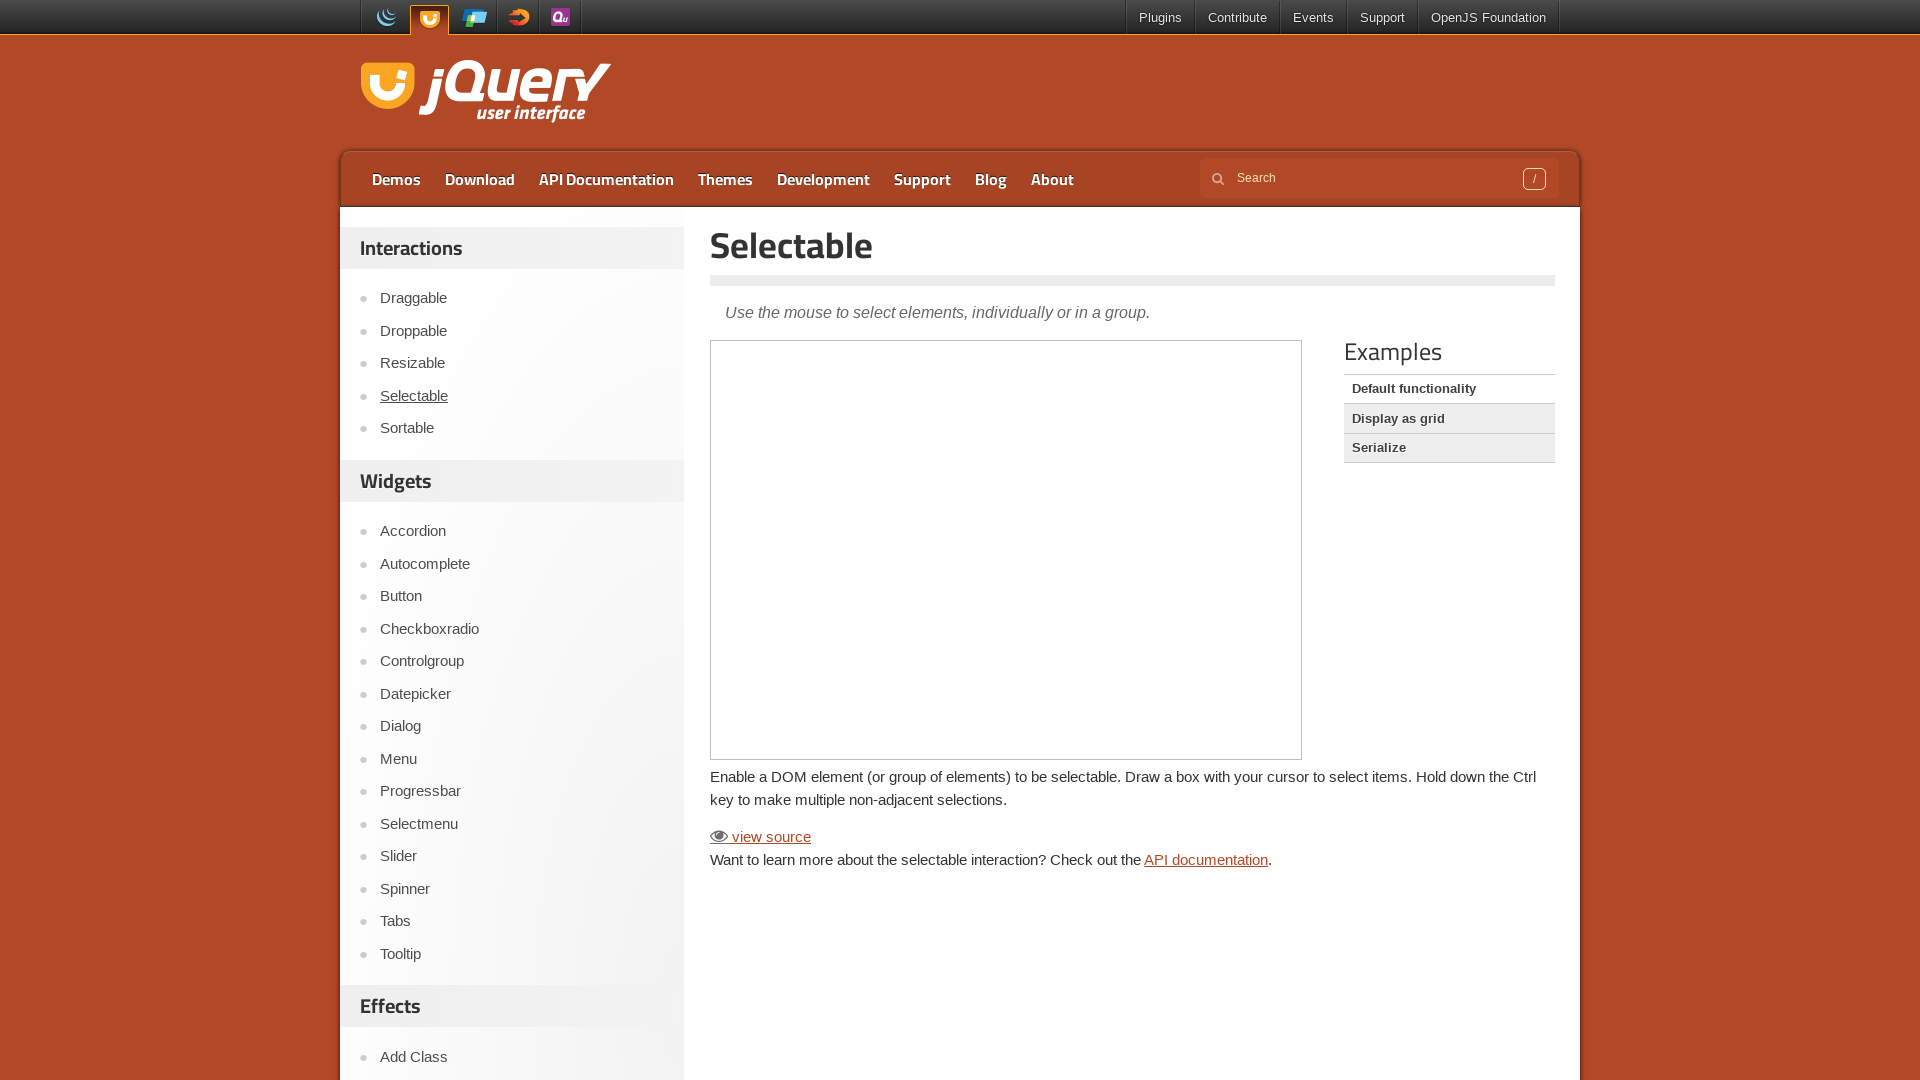

Located the demo iframe
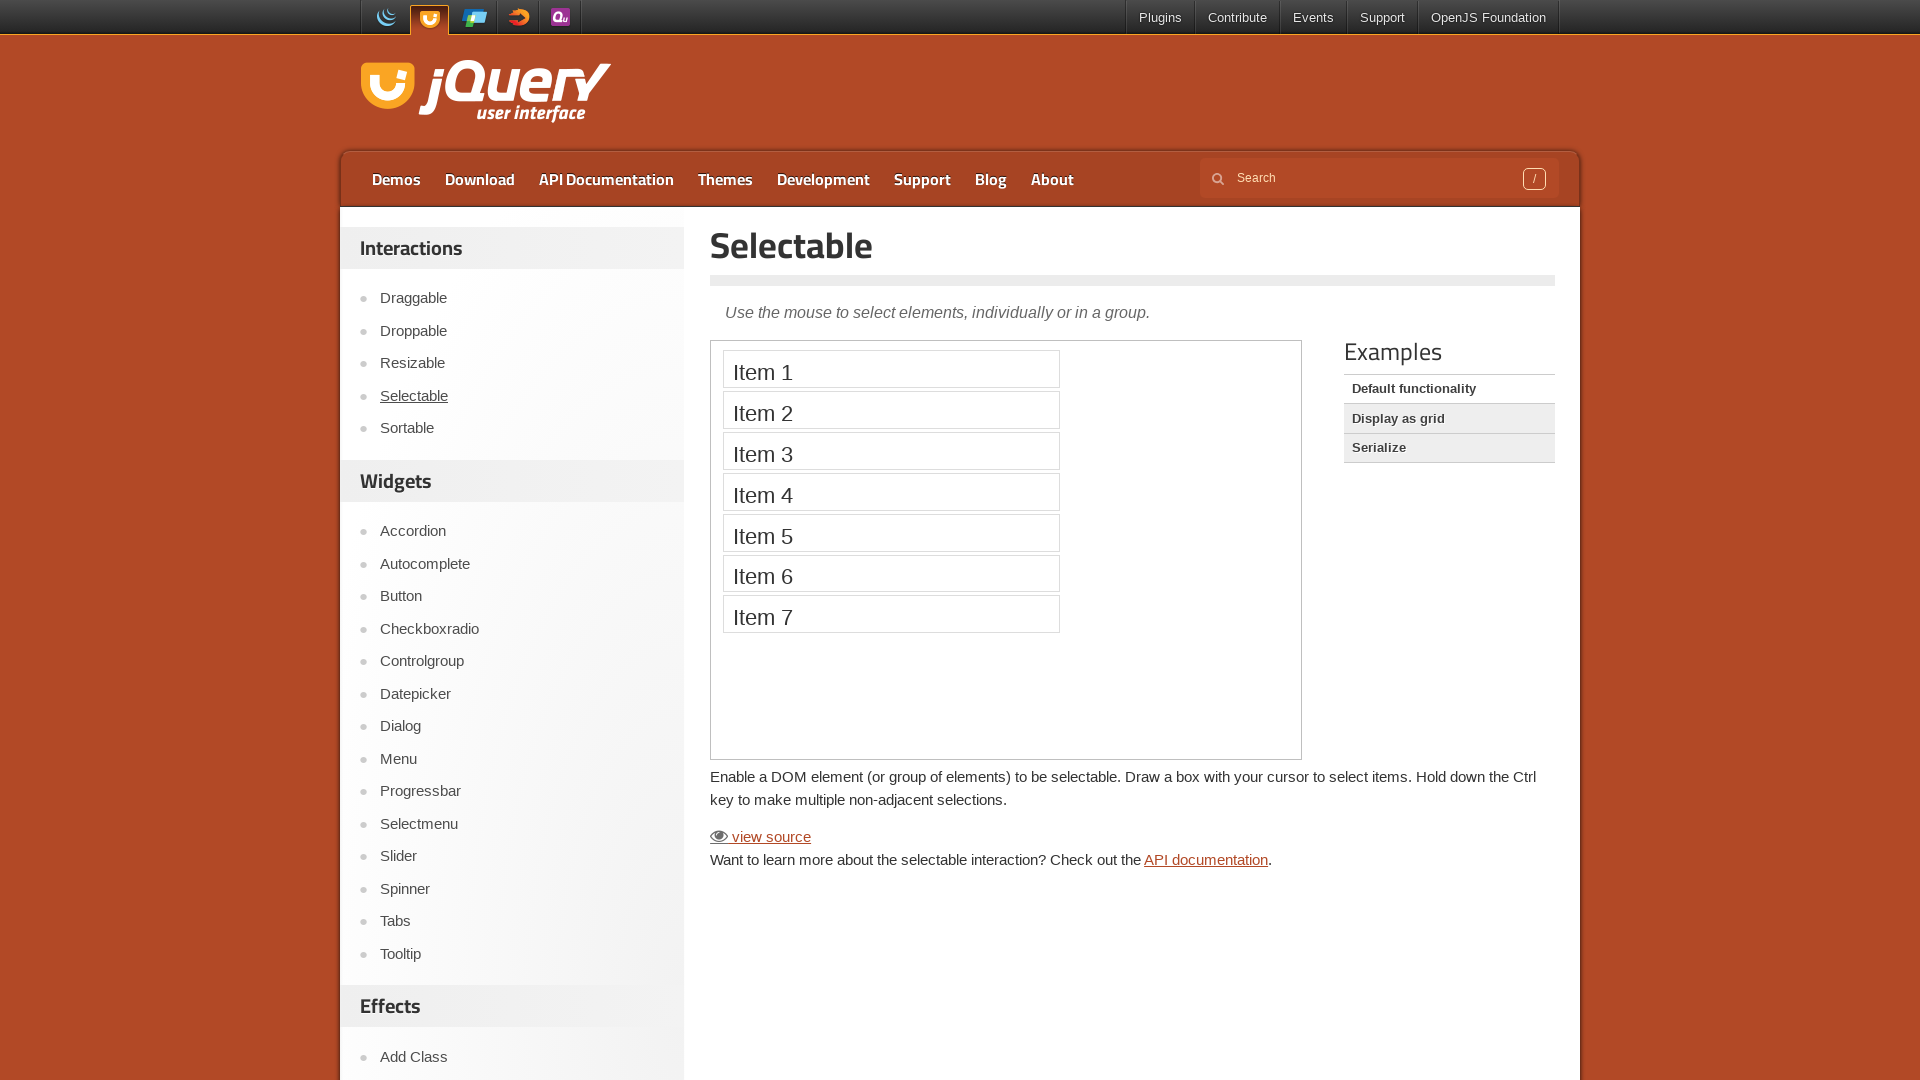

Waited for selectable list items to be visible
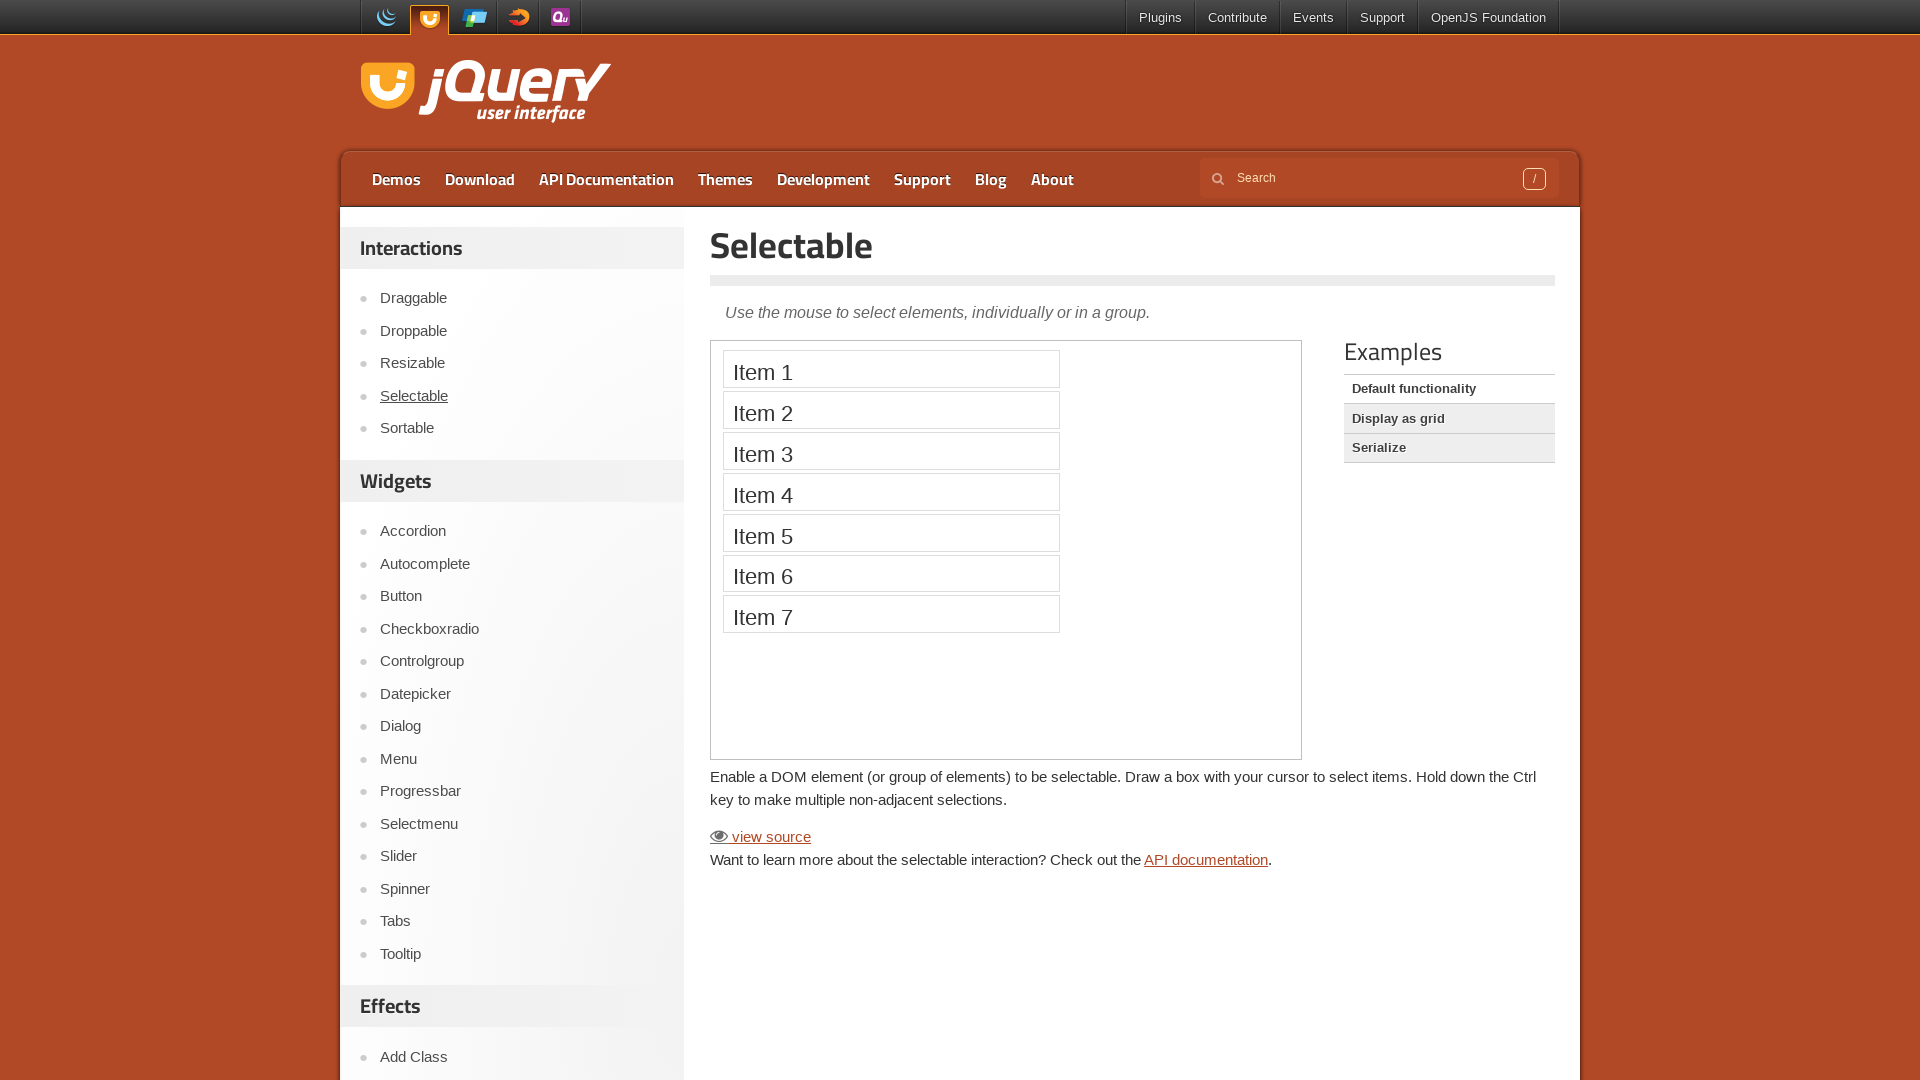

Clicked on the first selectable item at (891, 369) on iframe.demo-frame >> nth=0 >> internal:control=enter-frame >> xpath=//*[@id='sel
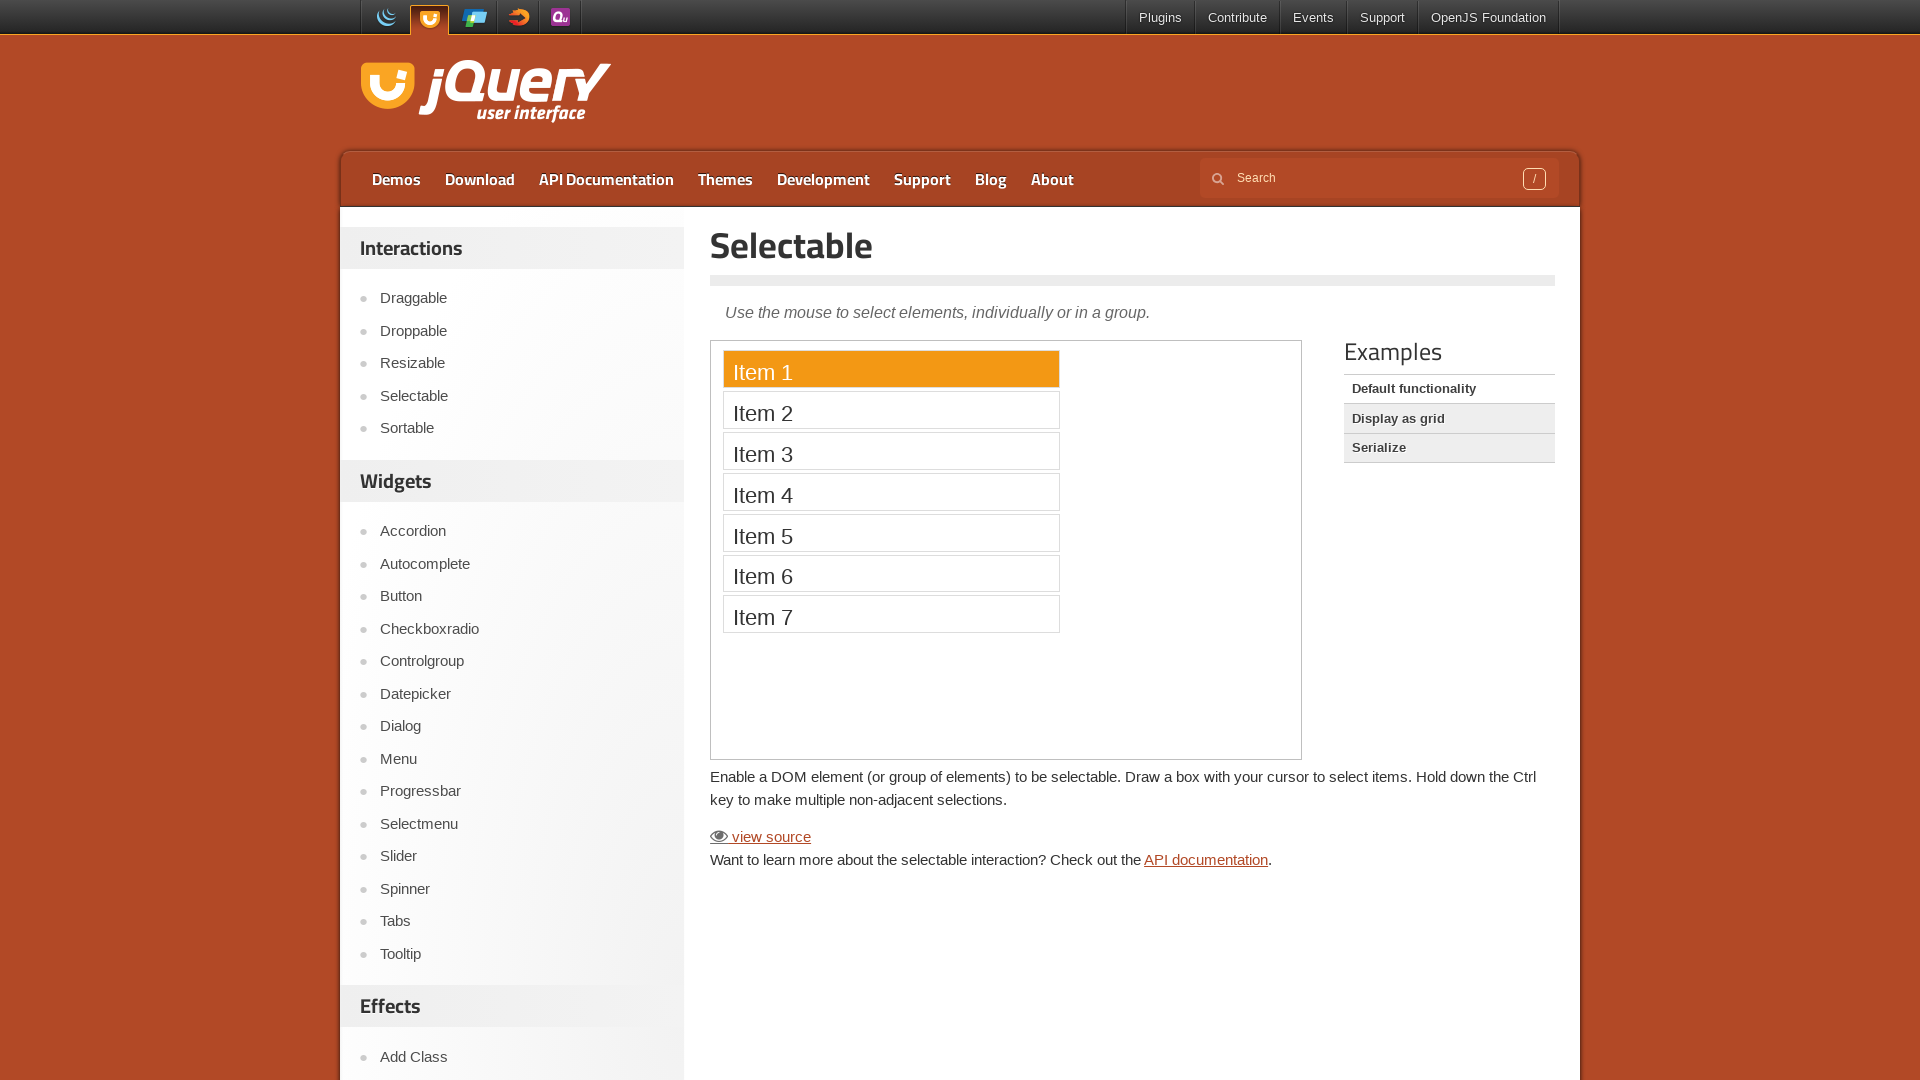

Ctrl+clicked on the third selectable item for multi-select at (891, 451) on iframe.demo-frame >> nth=0 >> internal:control=enter-frame >> xpath=//*[@id='sel
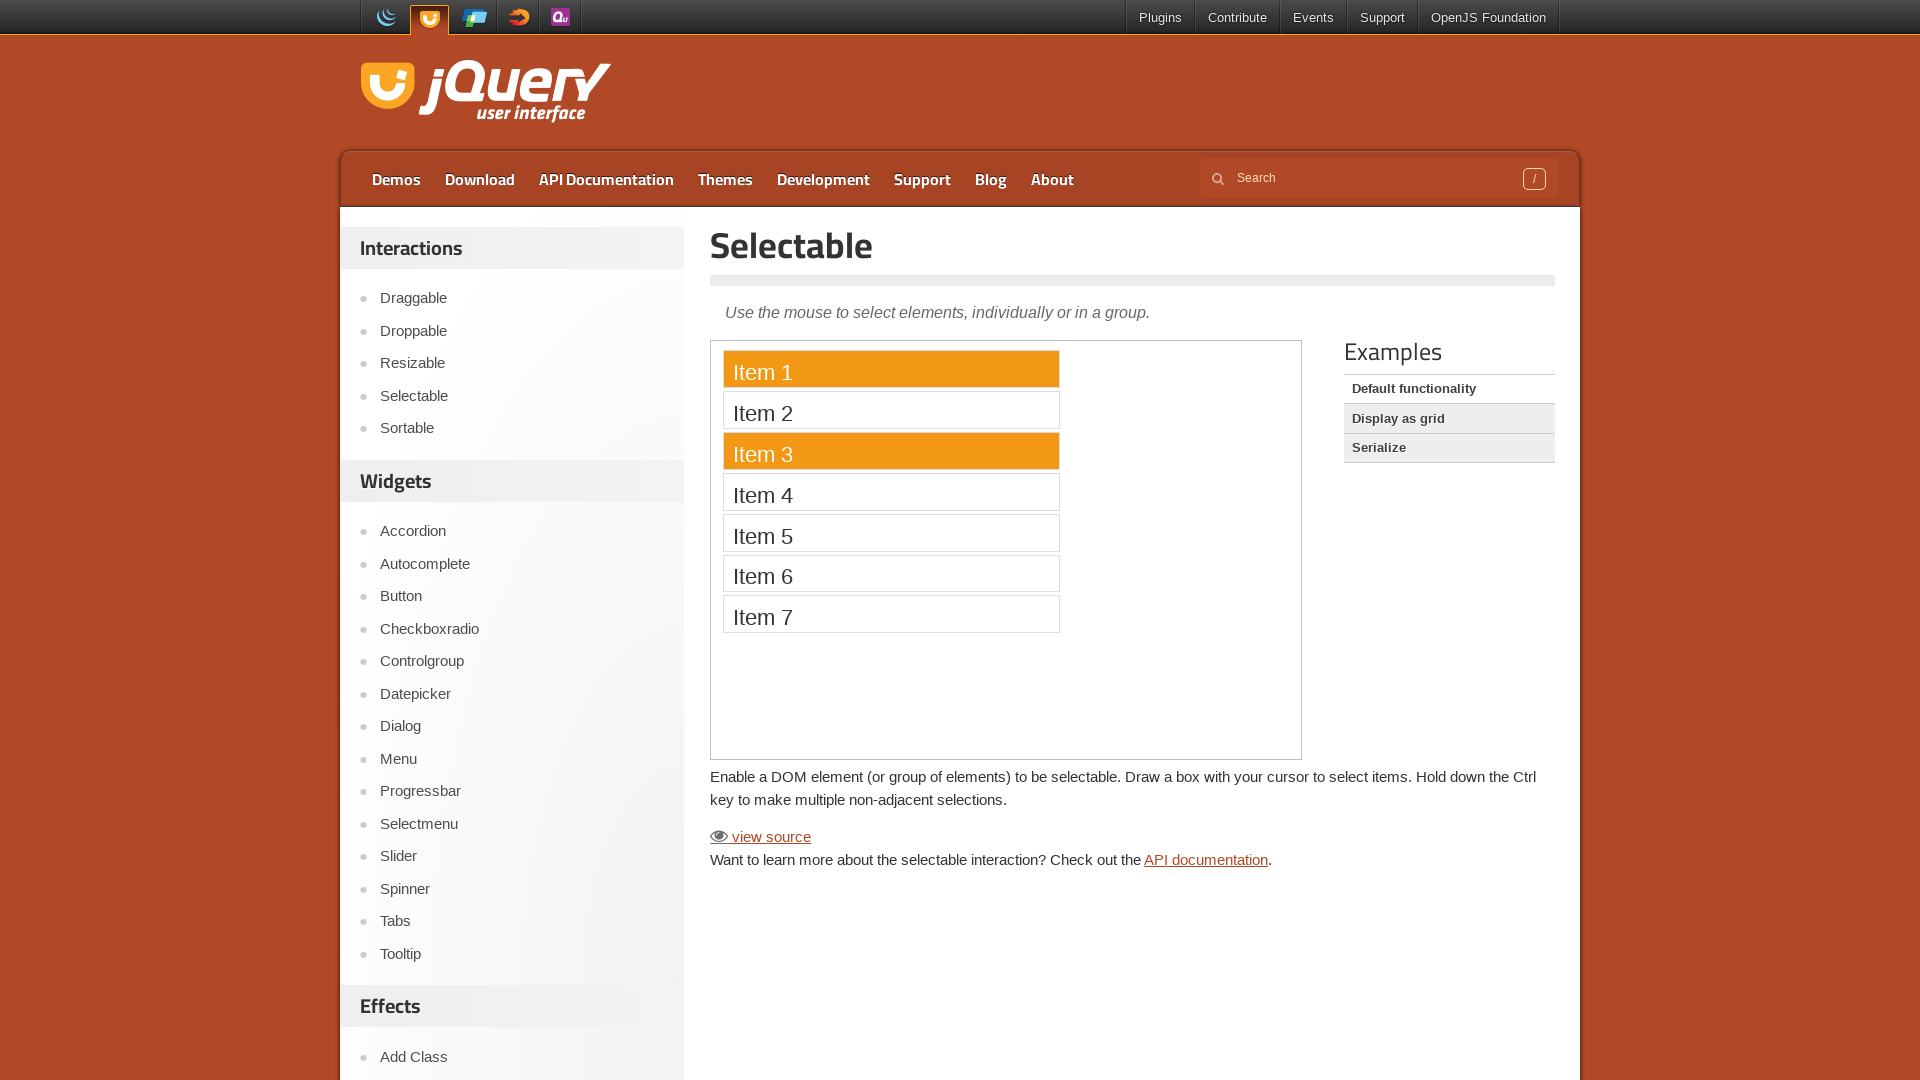

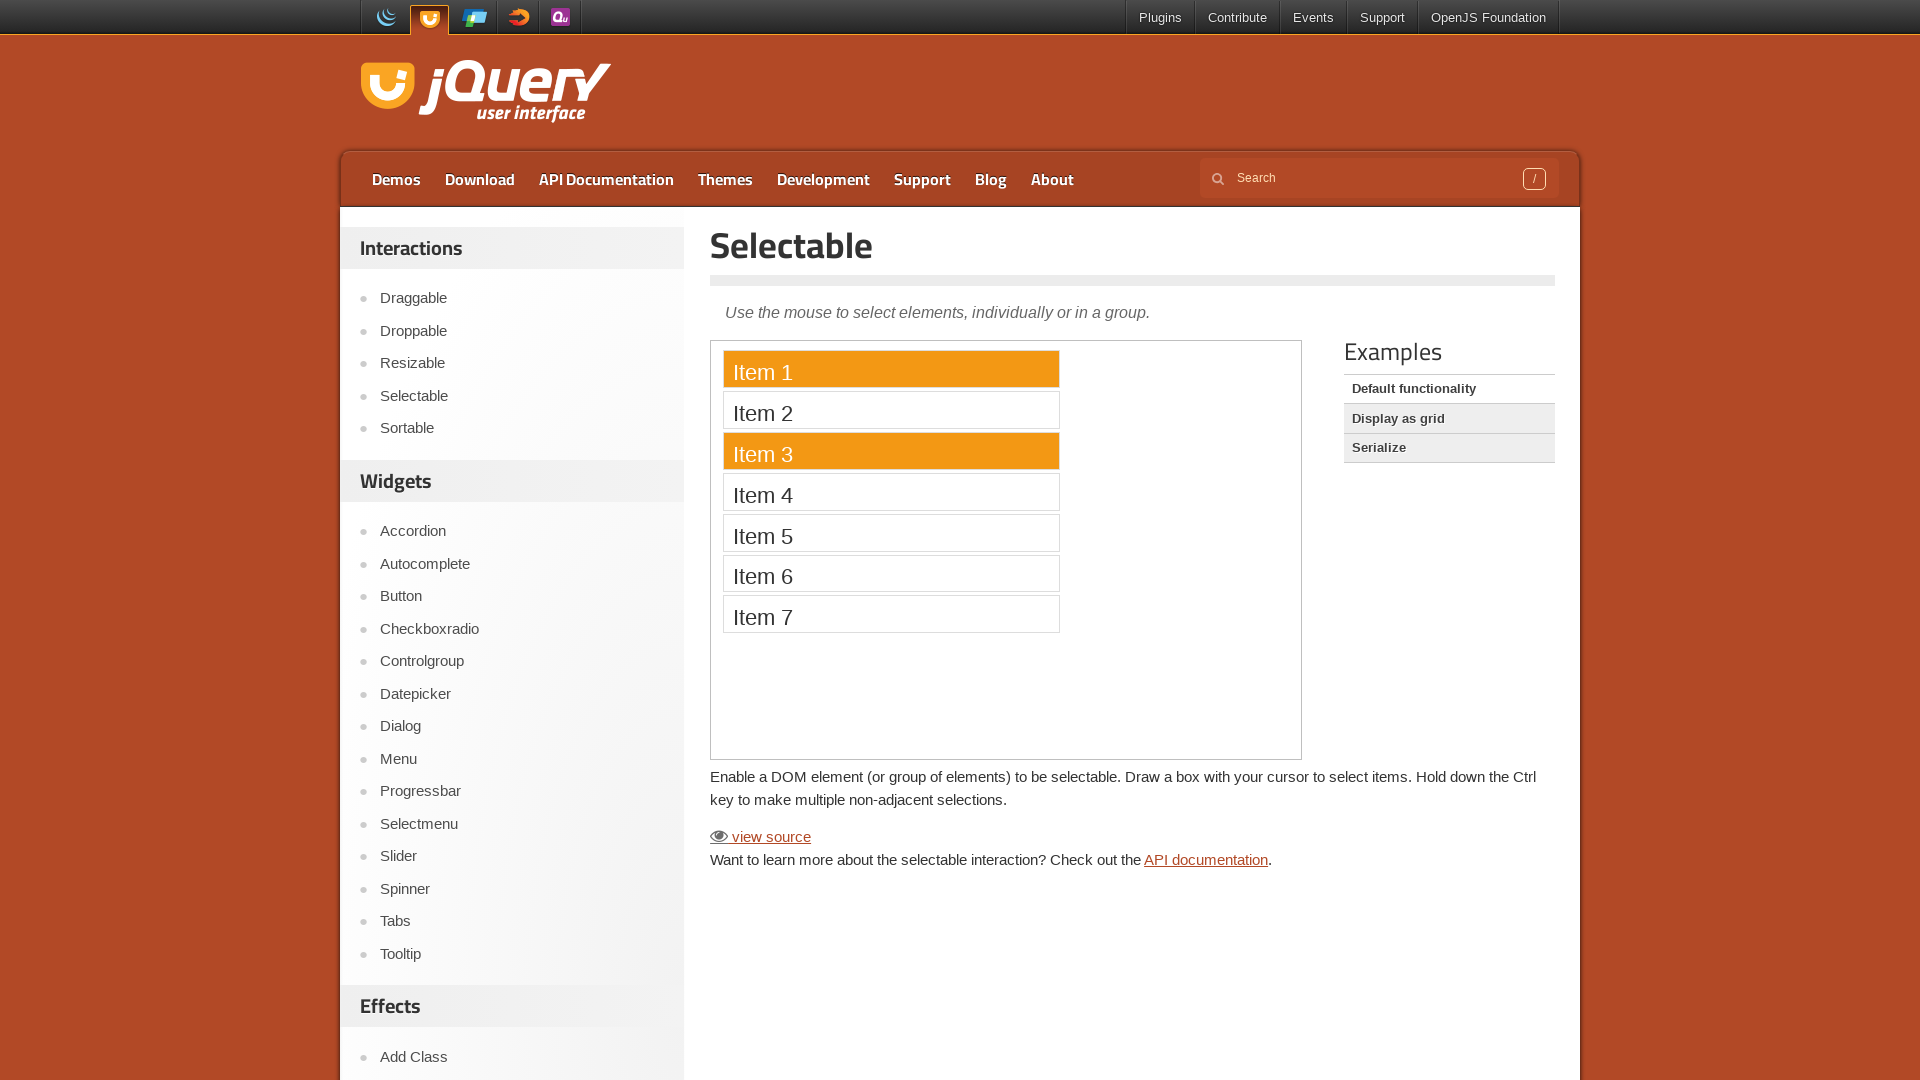